Clicks the Middle button in the button group

Starting URL: https://formy-project.herokuapp.com/buttons

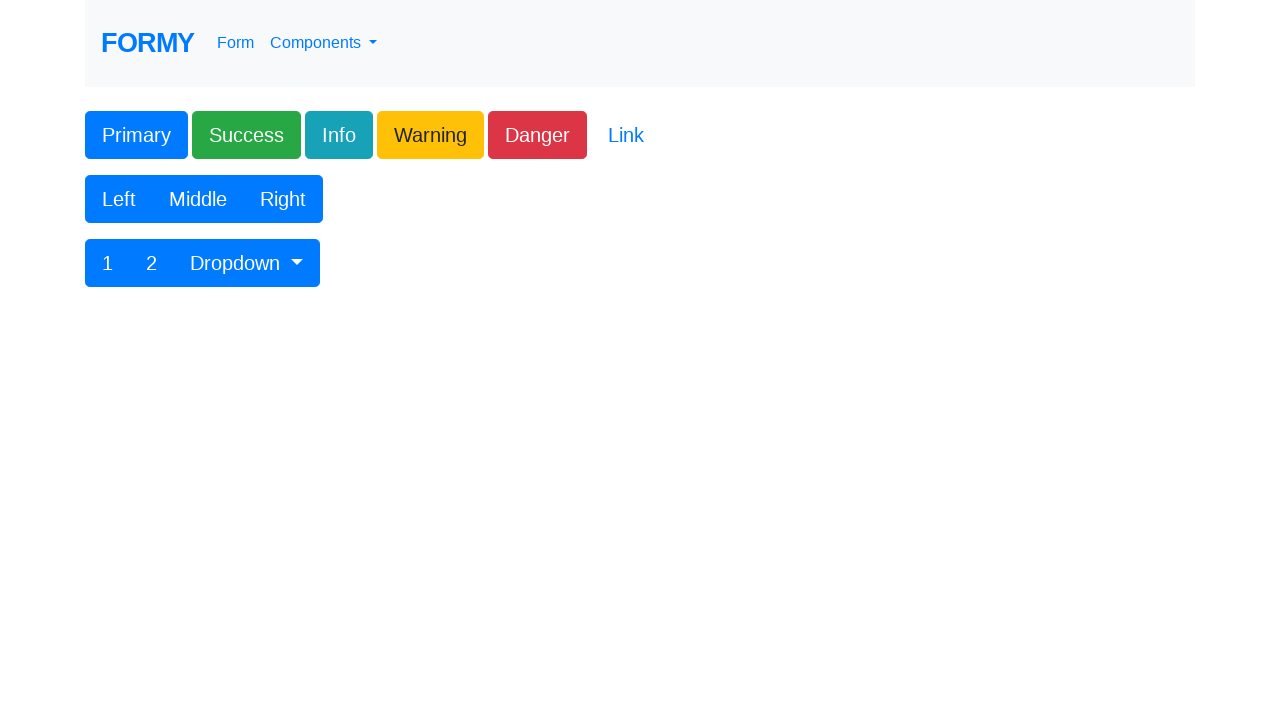

Clicked the Middle button in the button group at (198, 199) on xpath=//button[contains(text(),'Middle')]
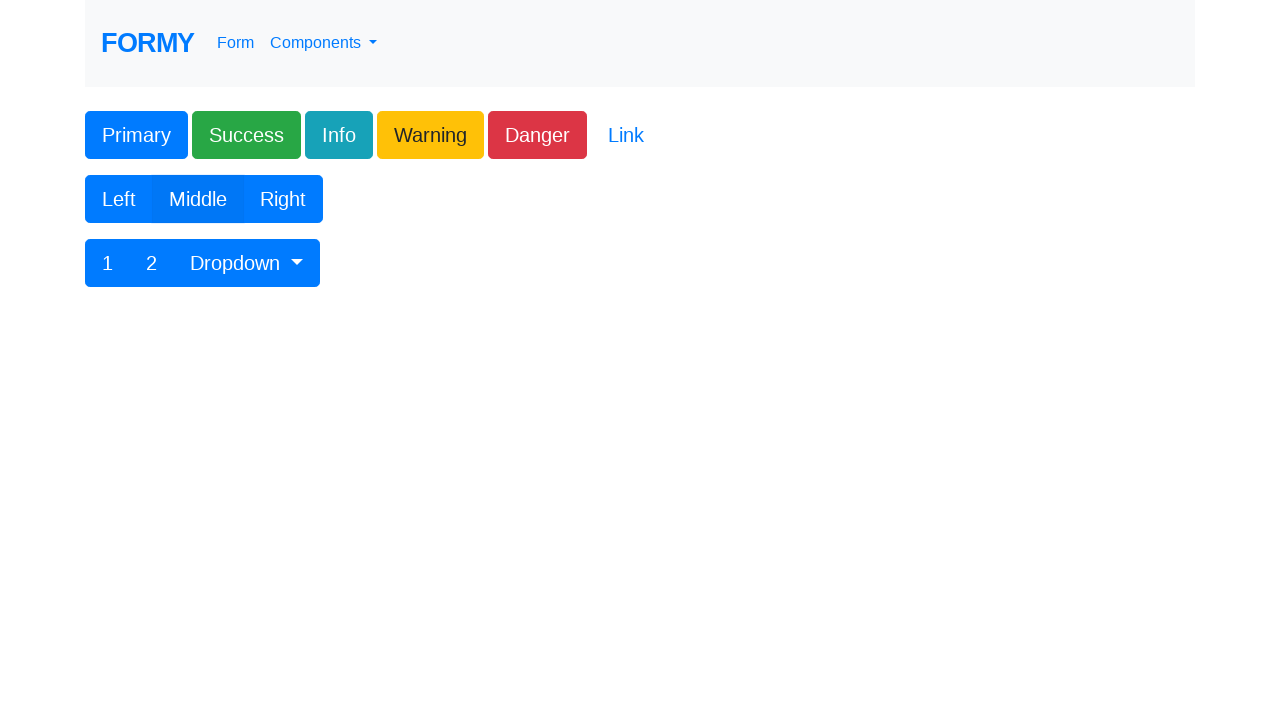

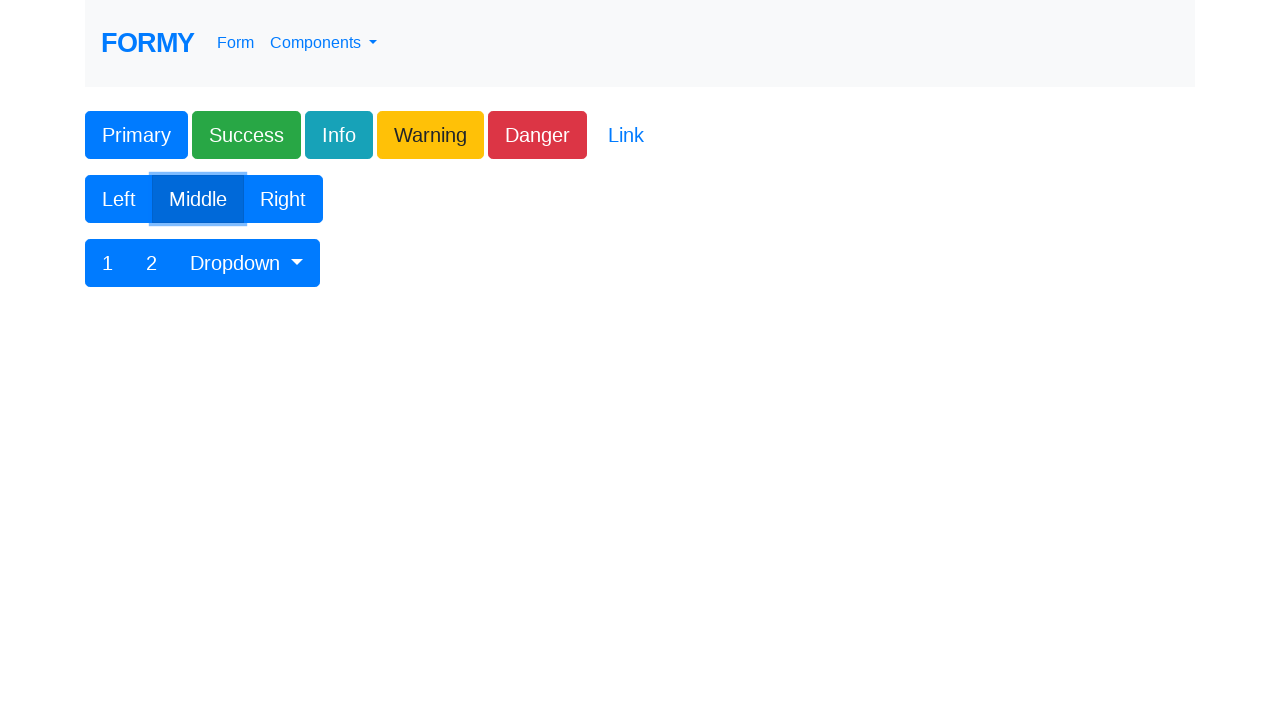